Tests drag and drop functionality on the jQuery UI demo page by switching to an iframe and dragging an element to a drop target

Starting URL: https://jqueryui.com/droppable/

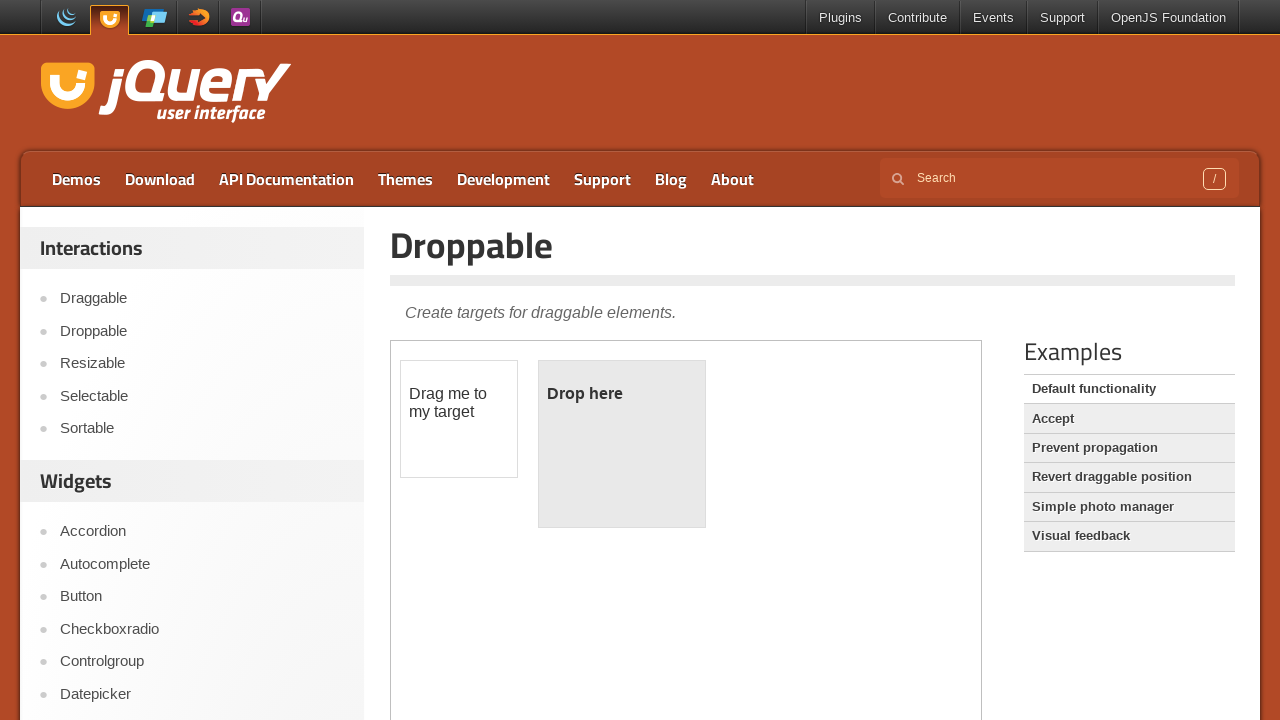

Navigated to jQuery UI droppable demo page
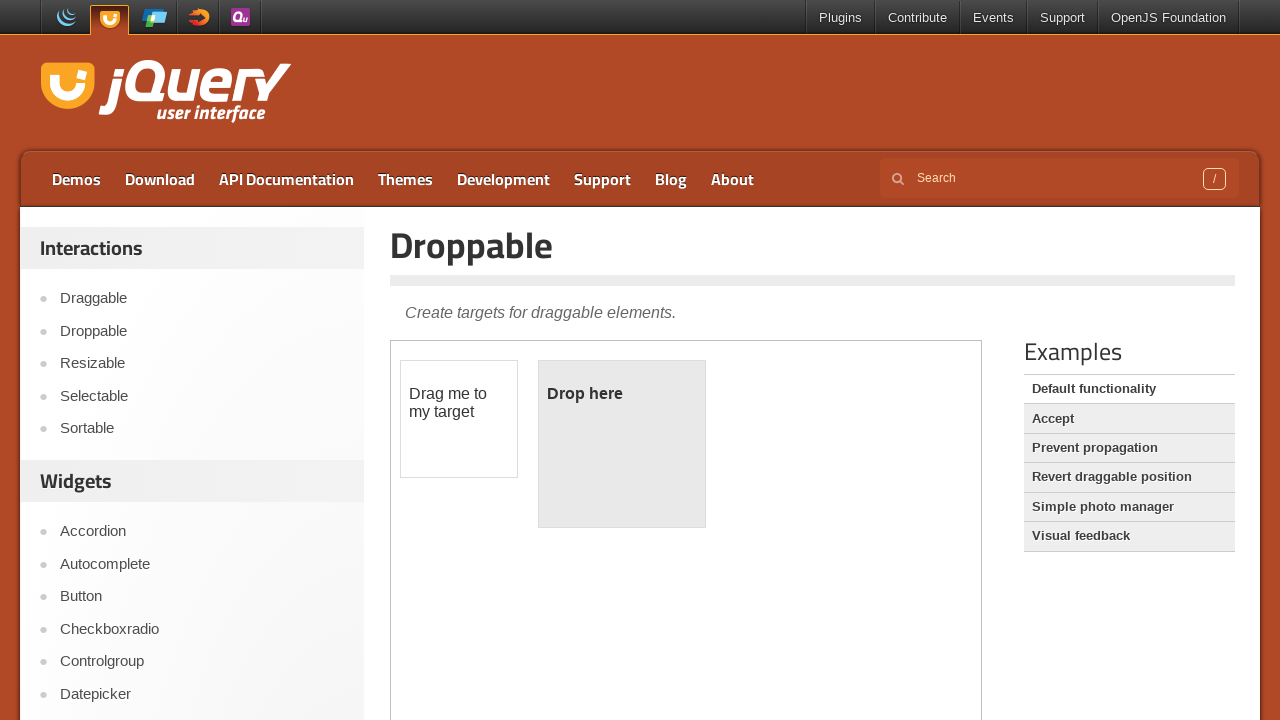

Located the demo iframe
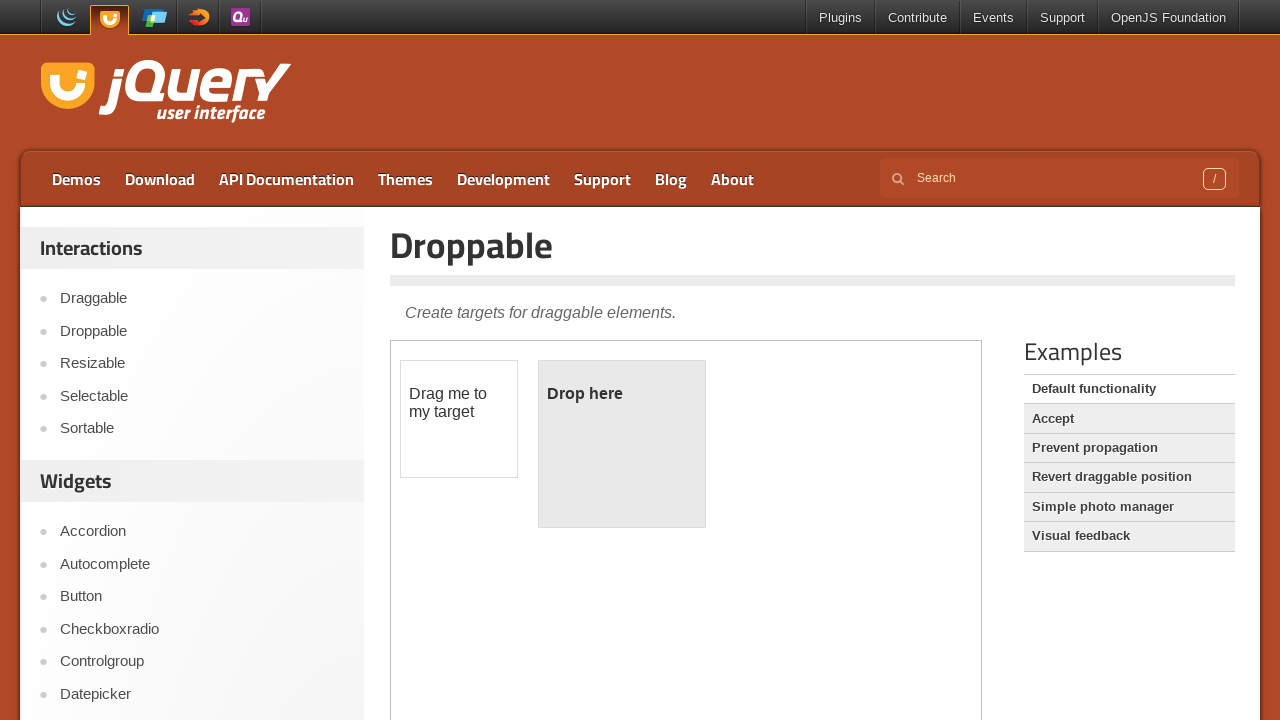

Retrieved draggable element text: '
	Drag me to my target
'
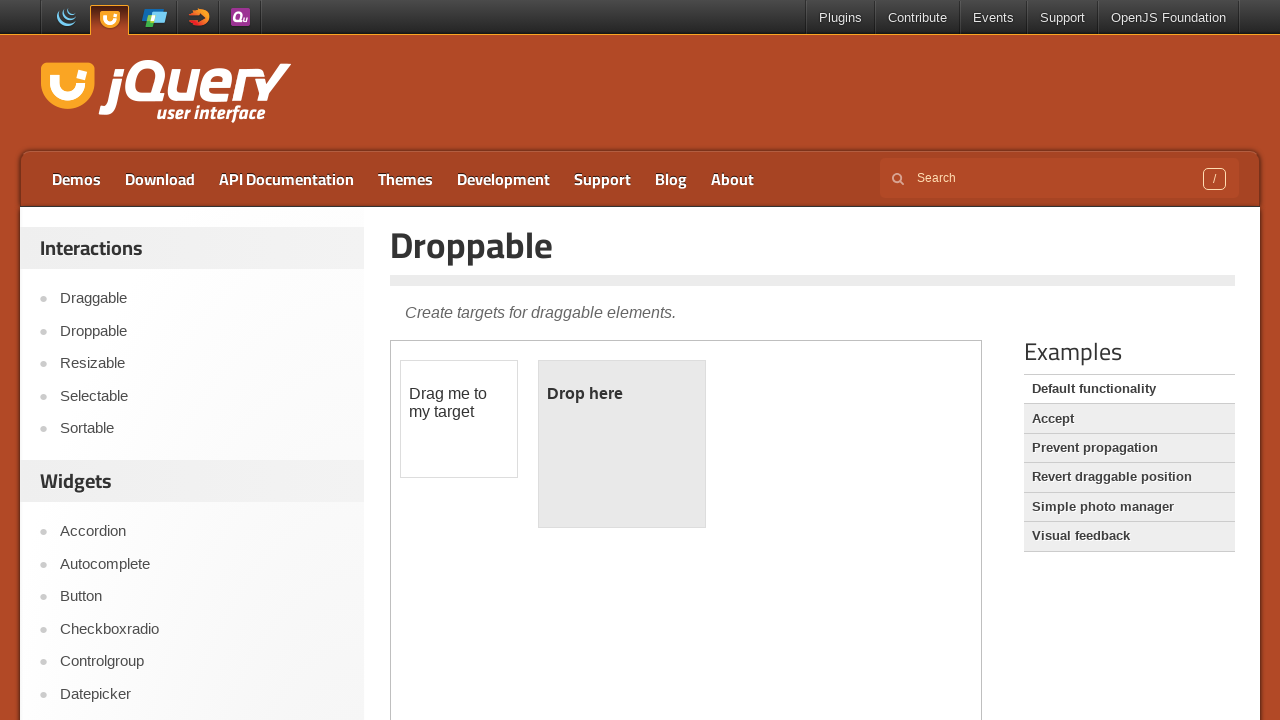

Dragged draggable element to droppable target at (622, 444)
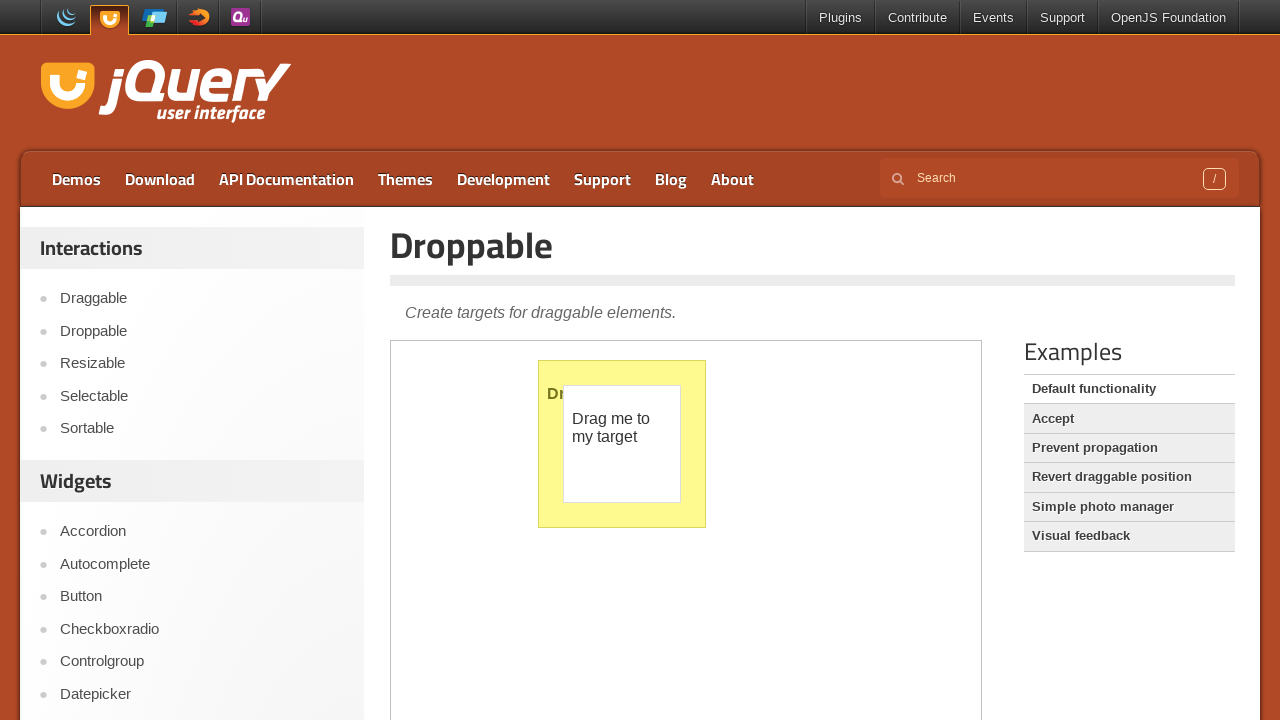

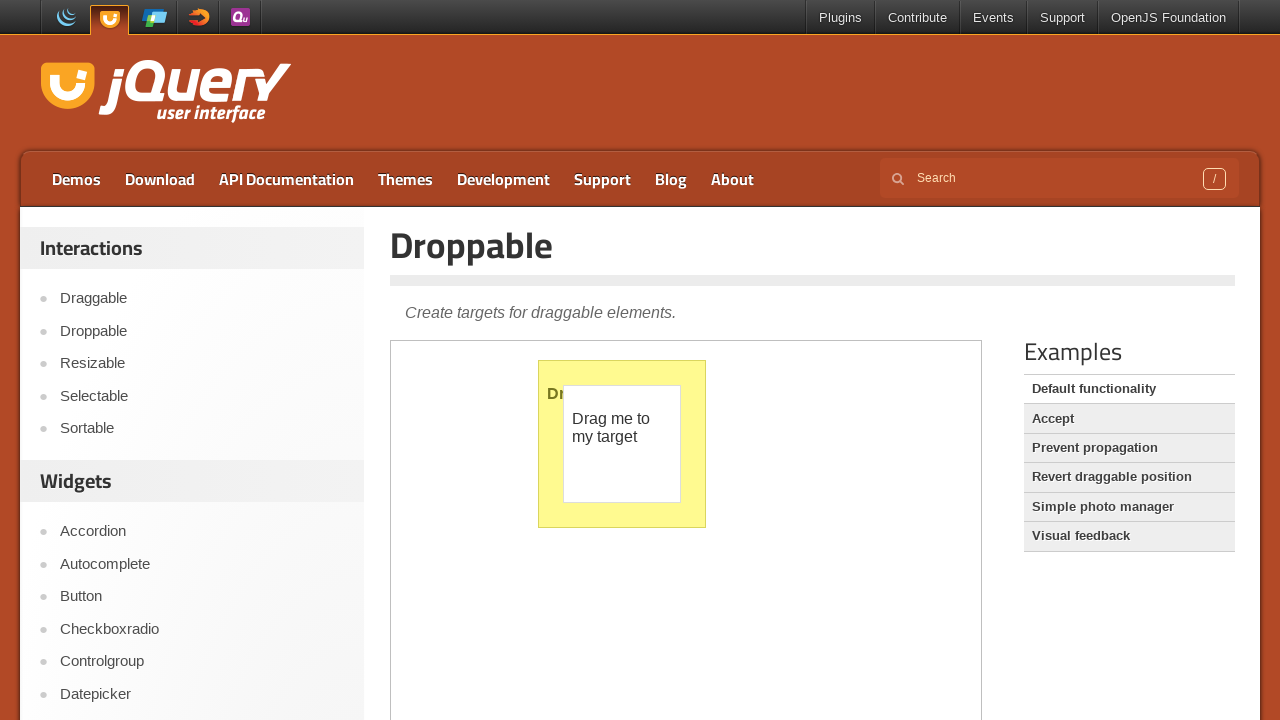